Tests that pressing Escape cancels edits and restores original text.

Starting URL: https://demo.playwright.dev/todomvc

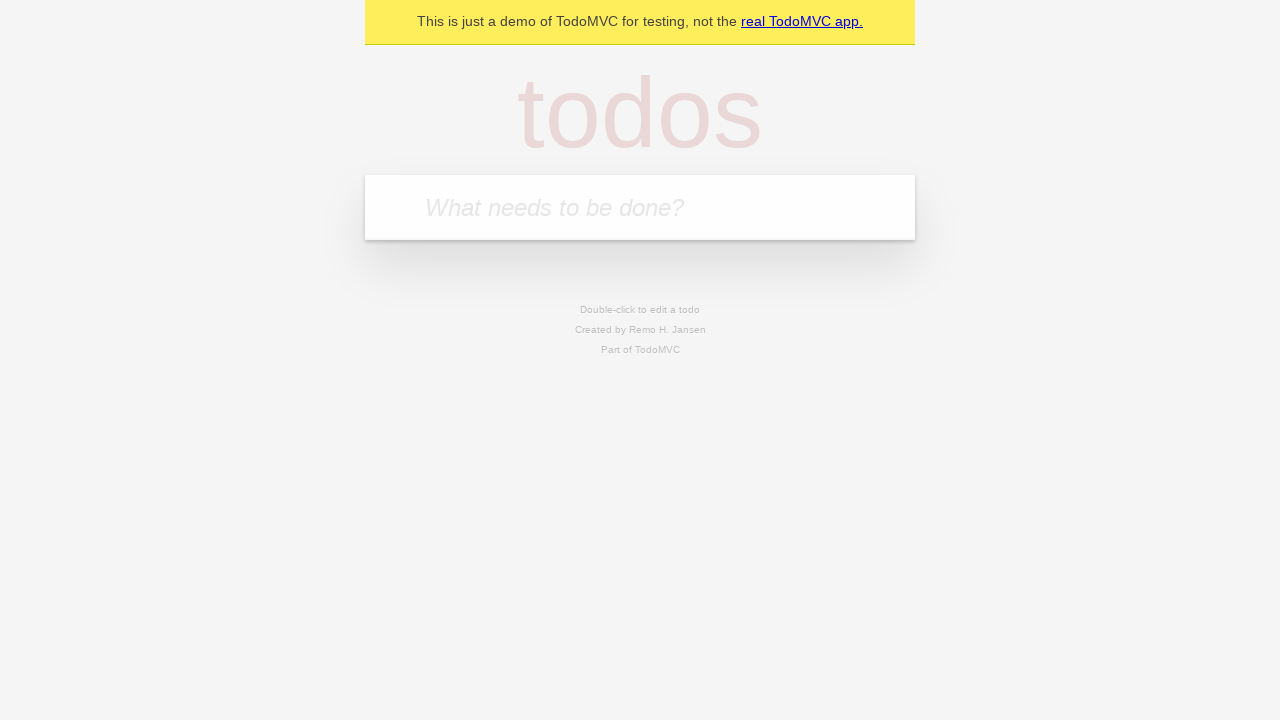

Filled new todo input with 'Sent Squeezy a Text' on internal:attr=[placeholder="What needs to be done?"i]
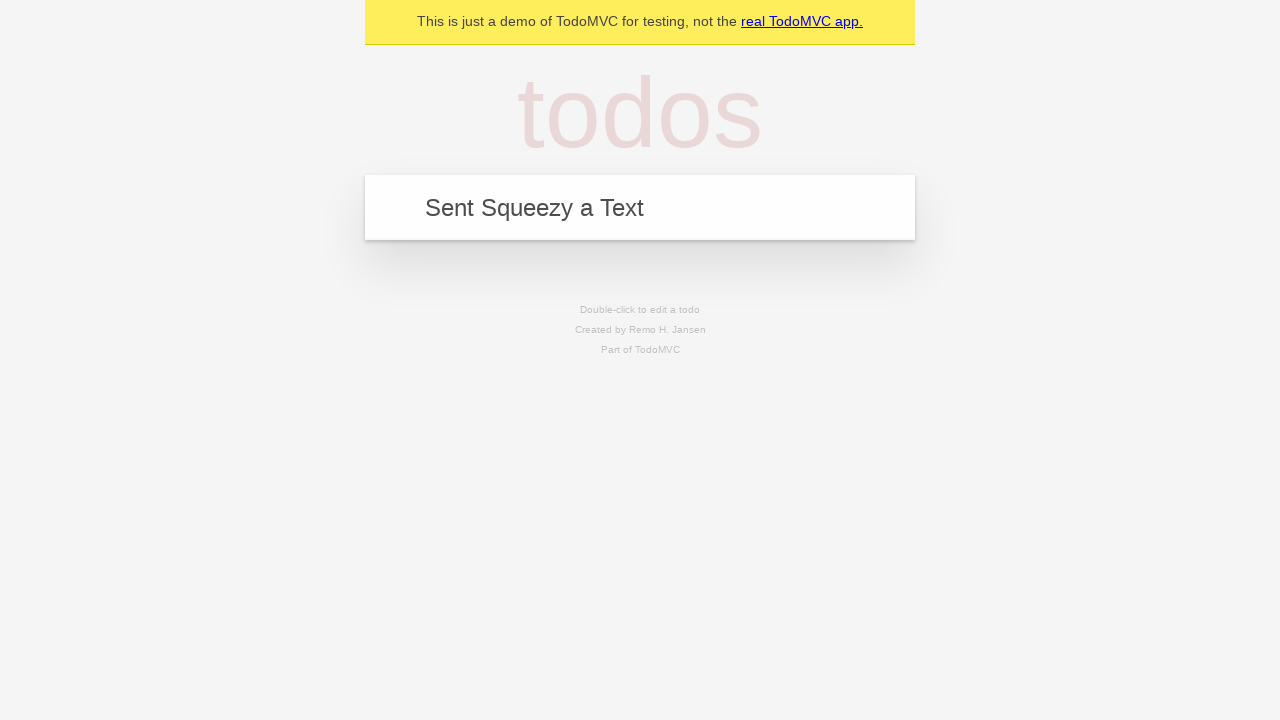

Pressed Enter to create todo 'Sent Squeezy a Text' on internal:attr=[placeholder="What needs to be done?"i]
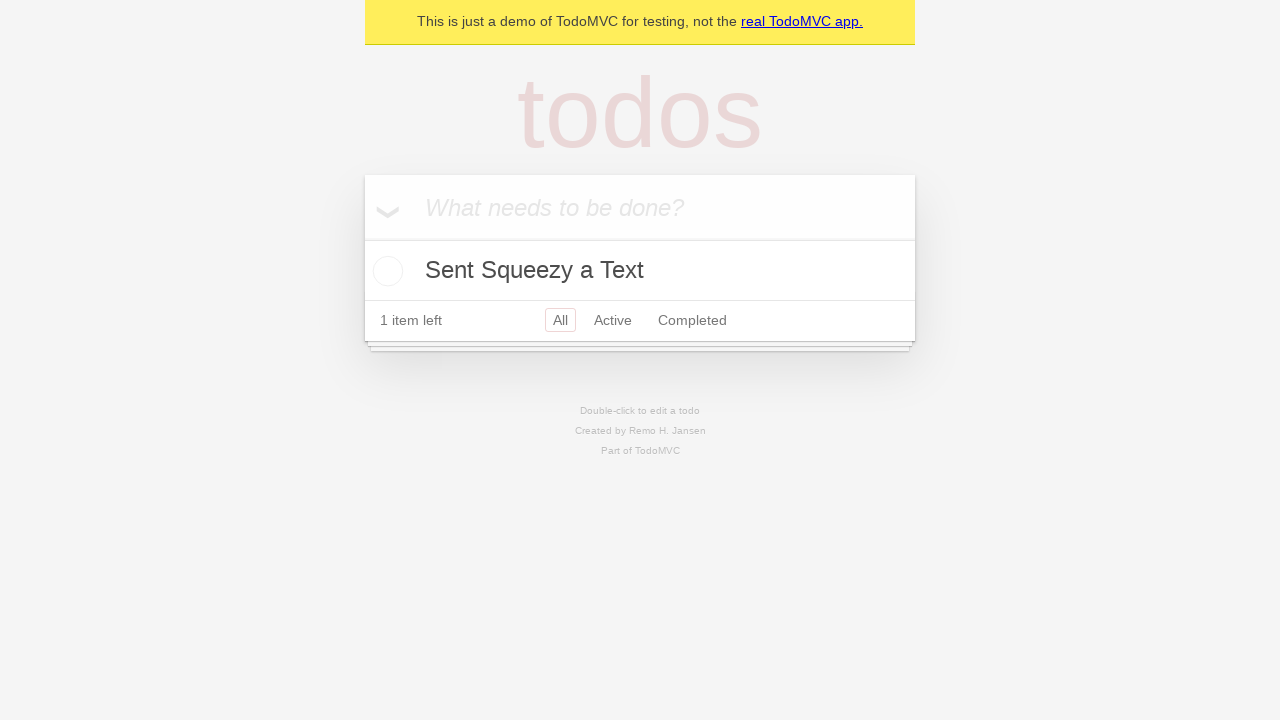

Filled new todo input with 'Get my Amazon Delivery' on internal:attr=[placeholder="What needs to be done?"i]
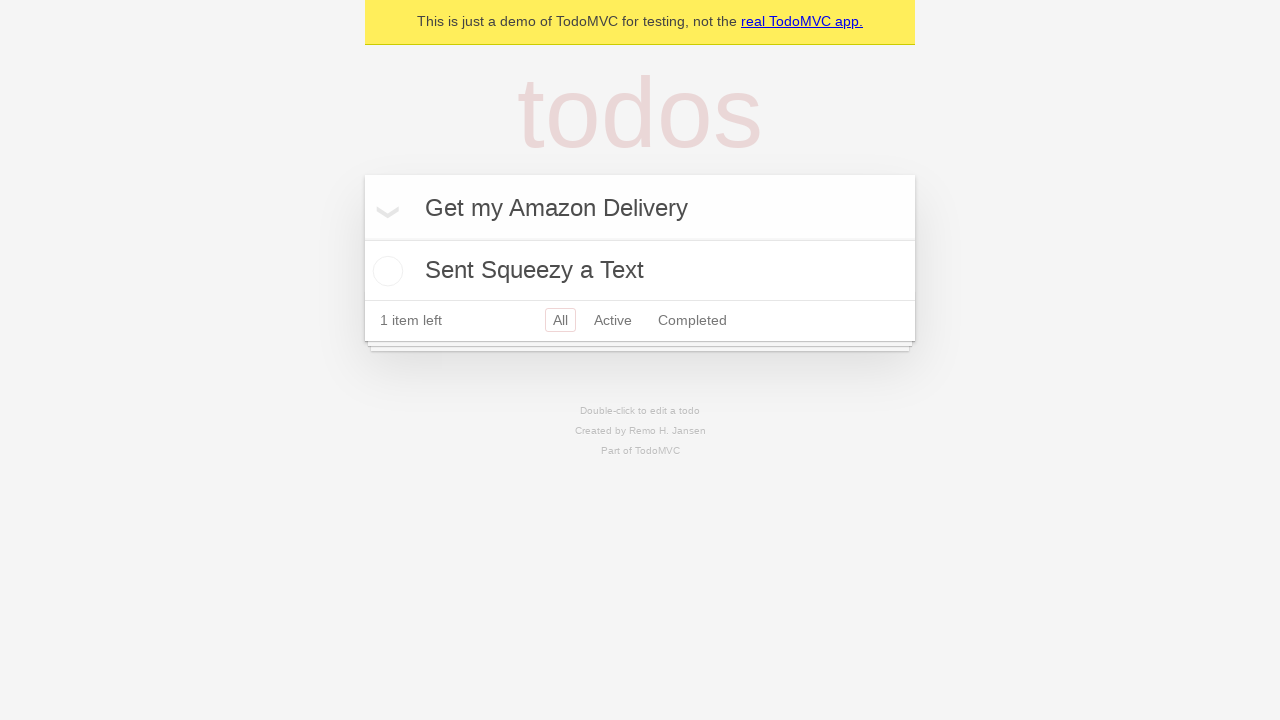

Pressed Enter to create todo 'Get my Amazon Delivery' on internal:attr=[placeholder="What needs to be done?"i]
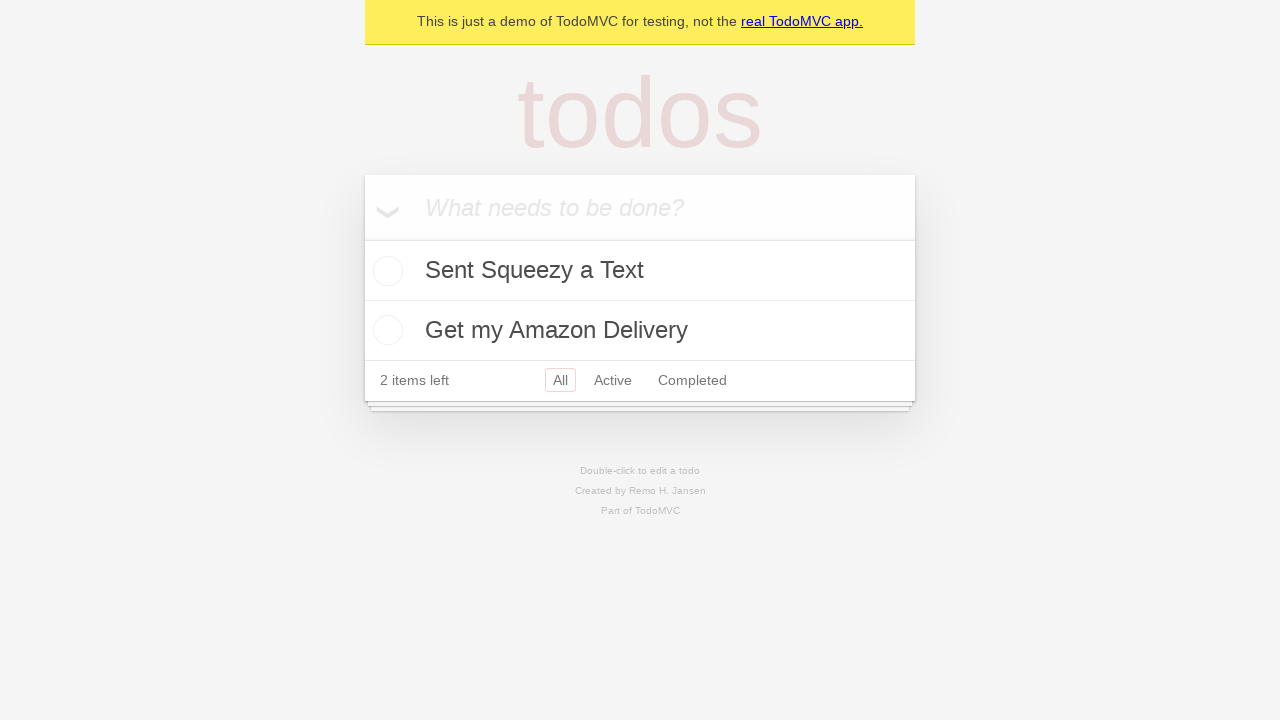

Filled new todo input with 'Fix this dumb bug!' on internal:attr=[placeholder="What needs to be done?"i]
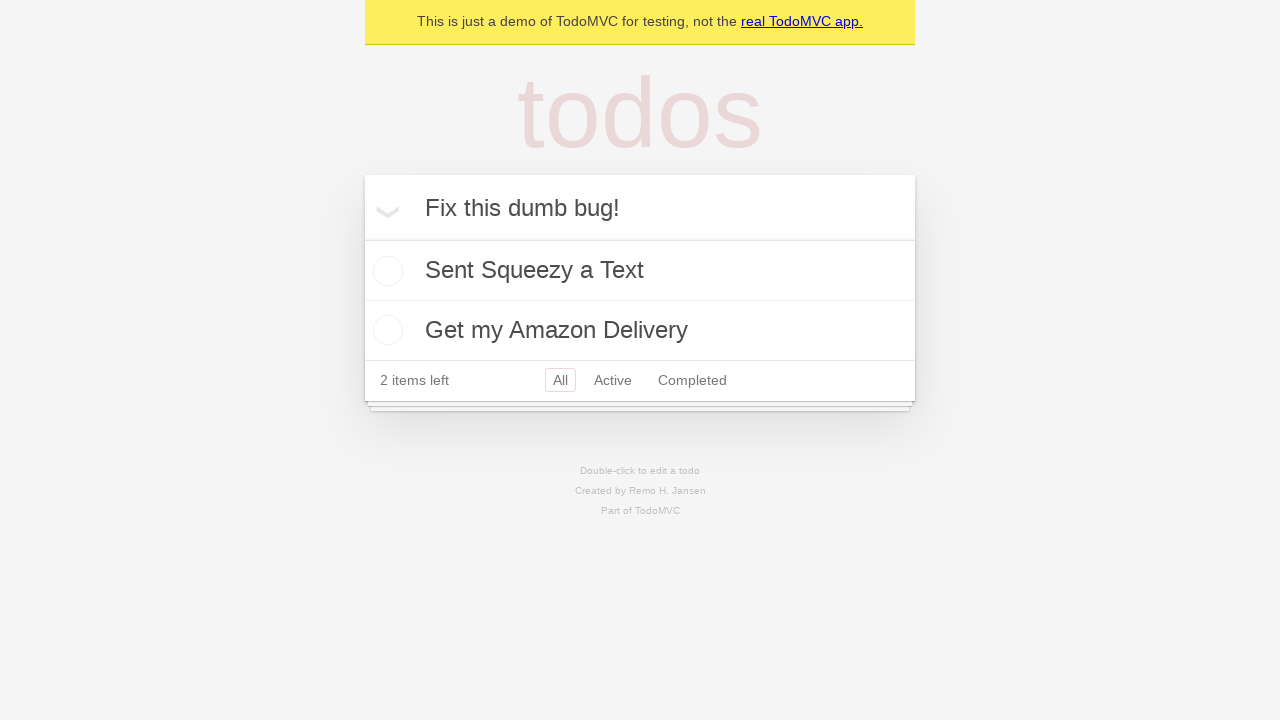

Pressed Enter to create todo 'Fix this dumb bug!' on internal:attr=[placeholder="What needs to be done?"i]
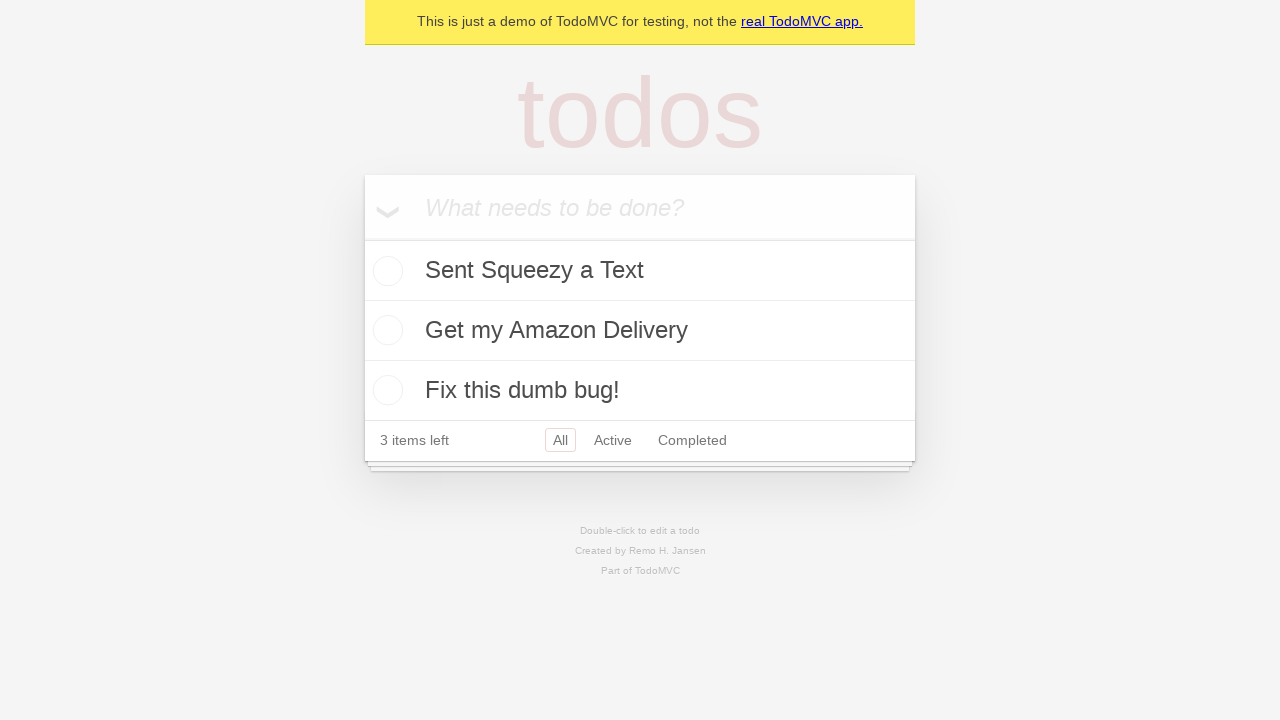

Waited for todo items to appear
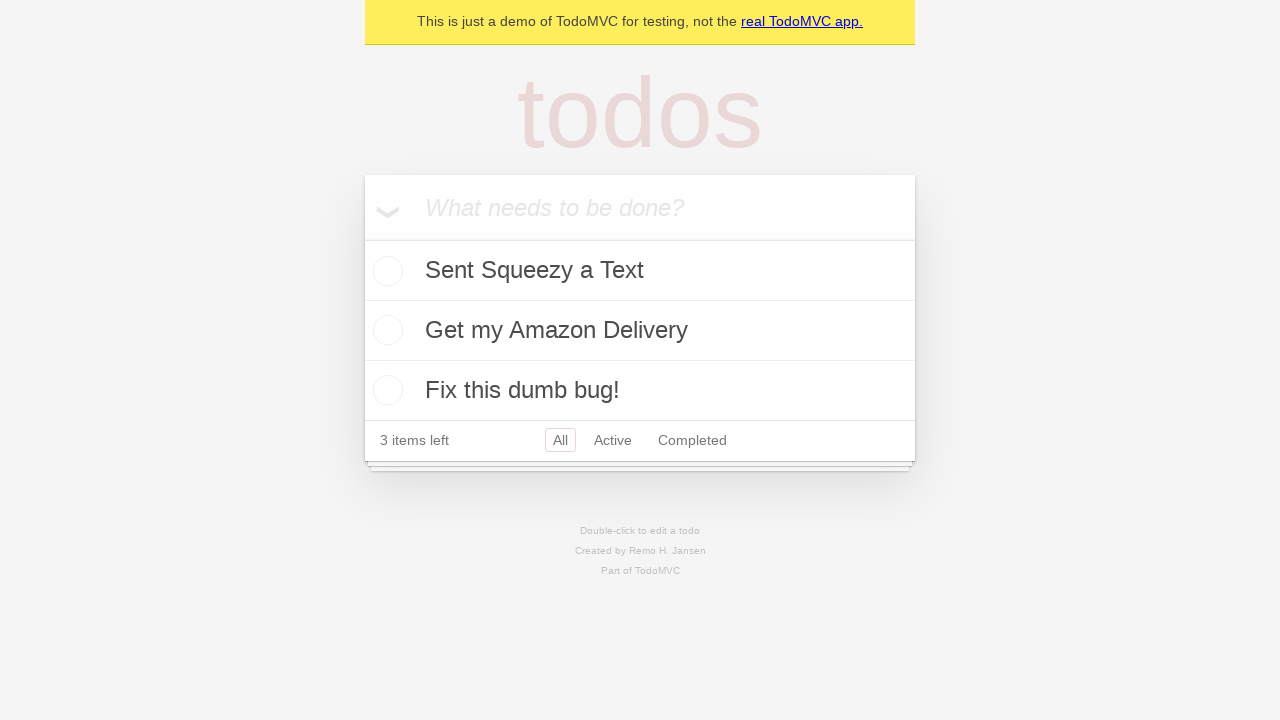

Double-clicked second todo item to enter edit mode at (640, 331) on internal:testid=[data-testid="todo-item"s] >> nth=1
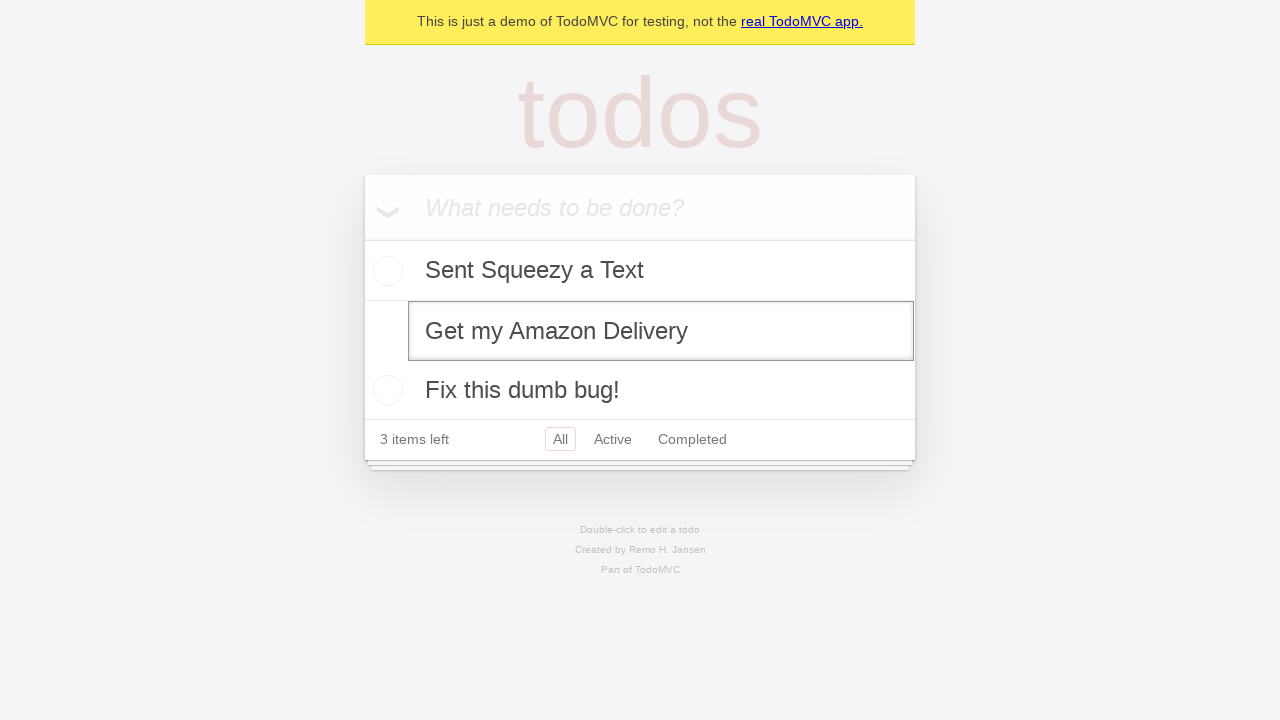

Filled edit input with 'buy some sausages' on internal:testid=[data-testid="todo-item"s] >> nth=1 >> internal:role=textbox[nam
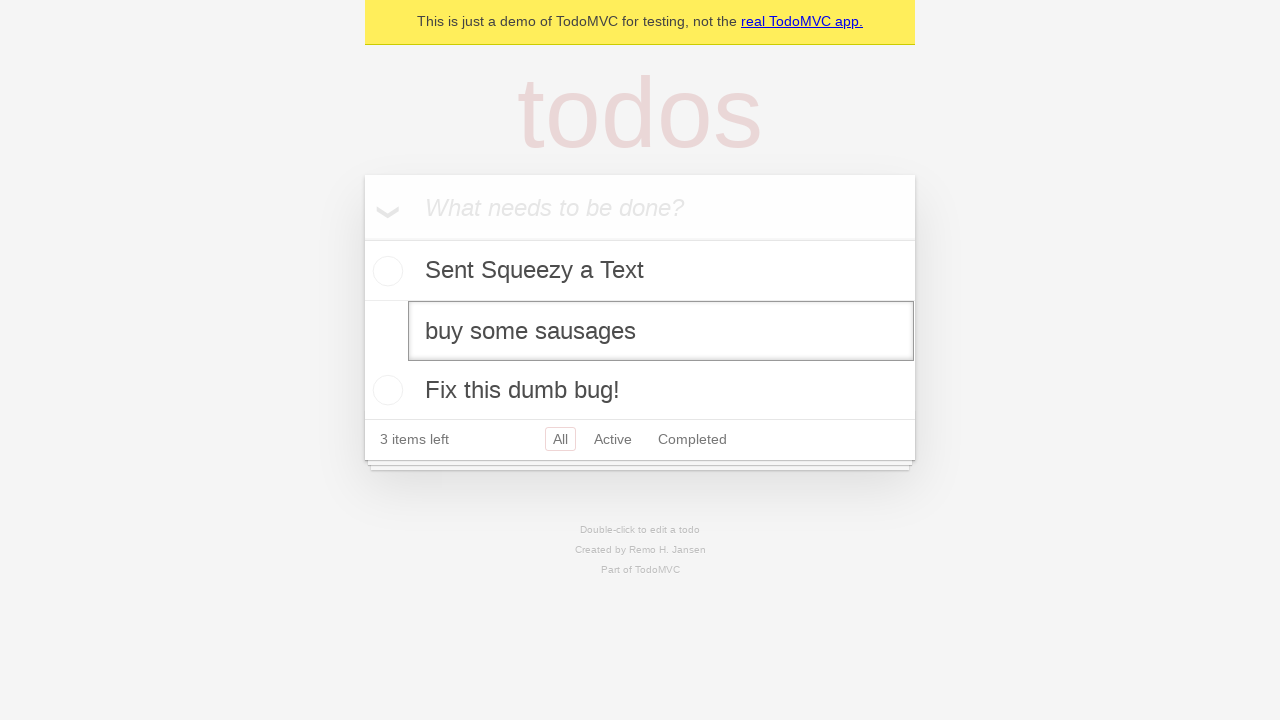

Pressed Escape to cancel edits and restore original text on internal:testid=[data-testid="todo-item"s] >> nth=1 >> internal:role=textbox[nam
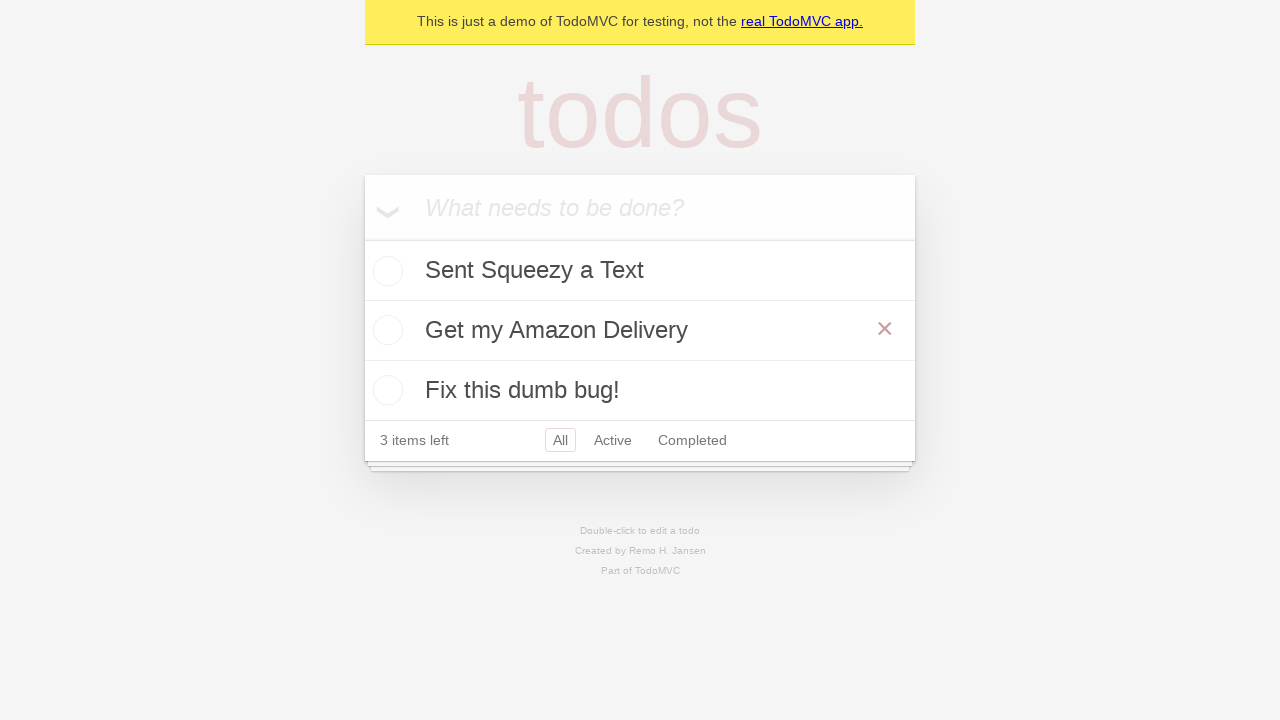

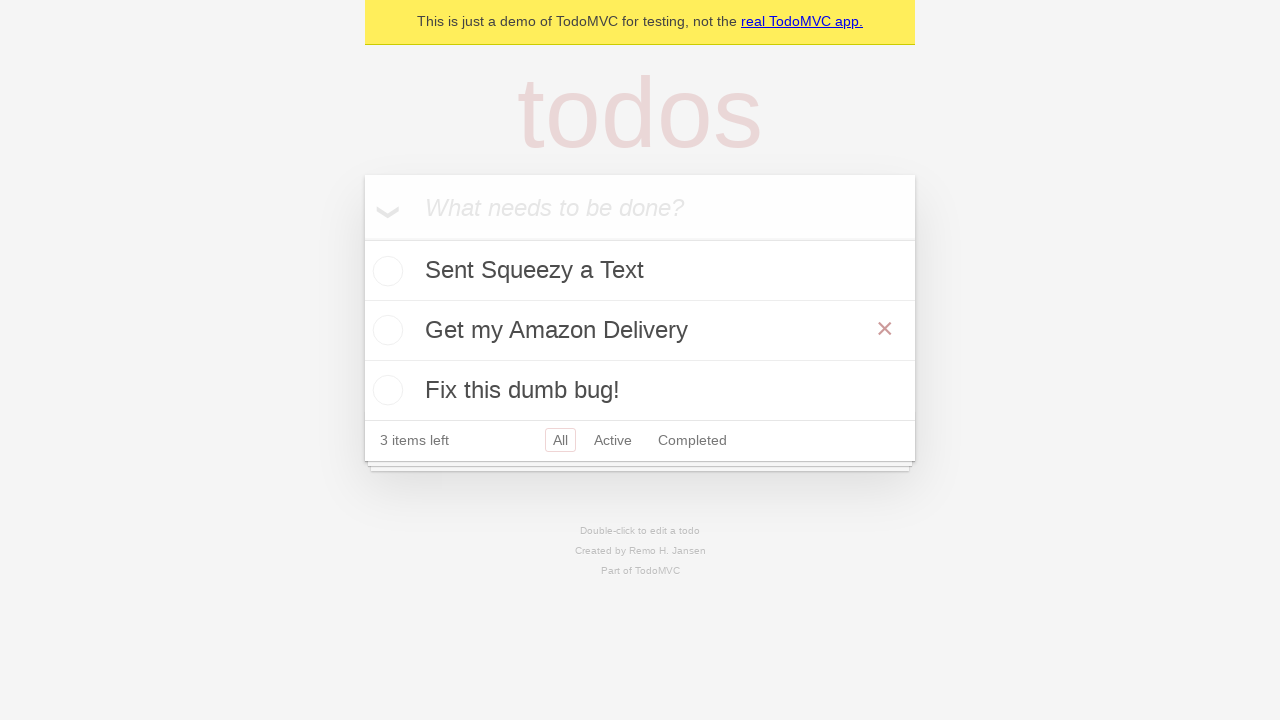